Tests handling of JavaScript confirmation alerts by clicking the confirm button and dismissing the alert

Starting URL: https://the-internet.herokuapp.com/javascript_alerts

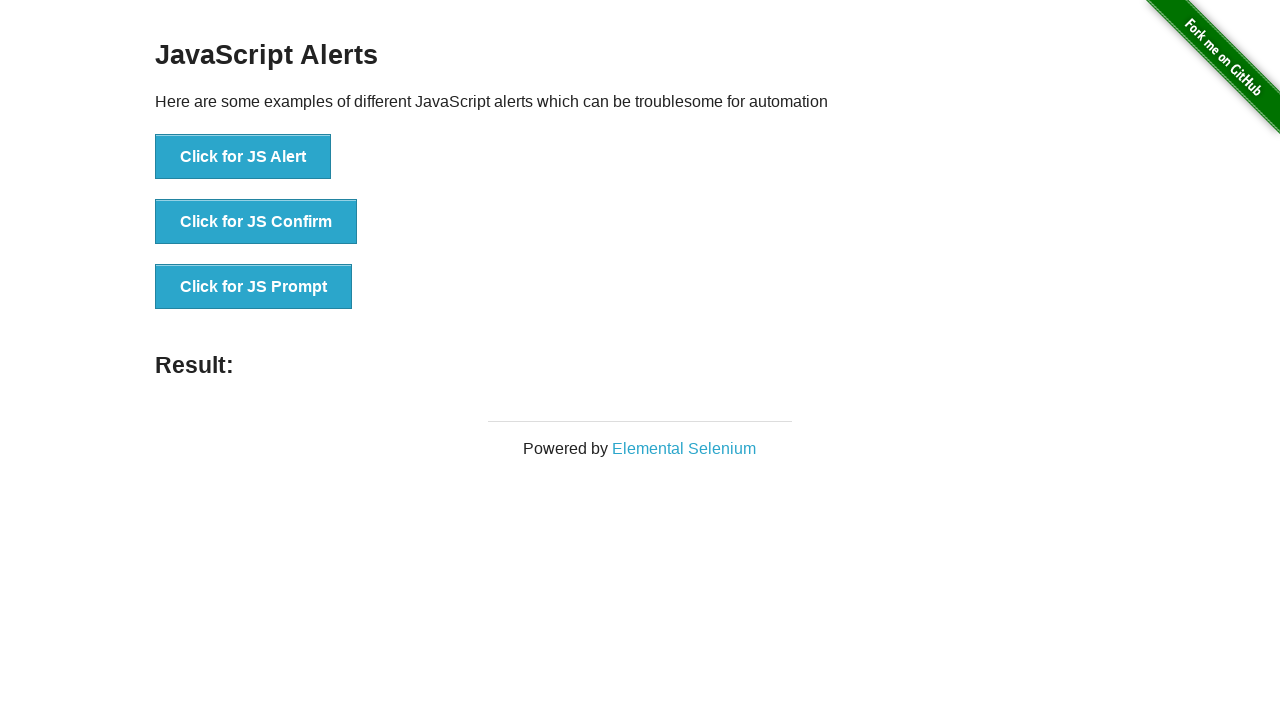

Clicked the JS Confirm button to trigger confirmation alert at (256, 222) on xpath=//button[text()='Click for JS Confirm']
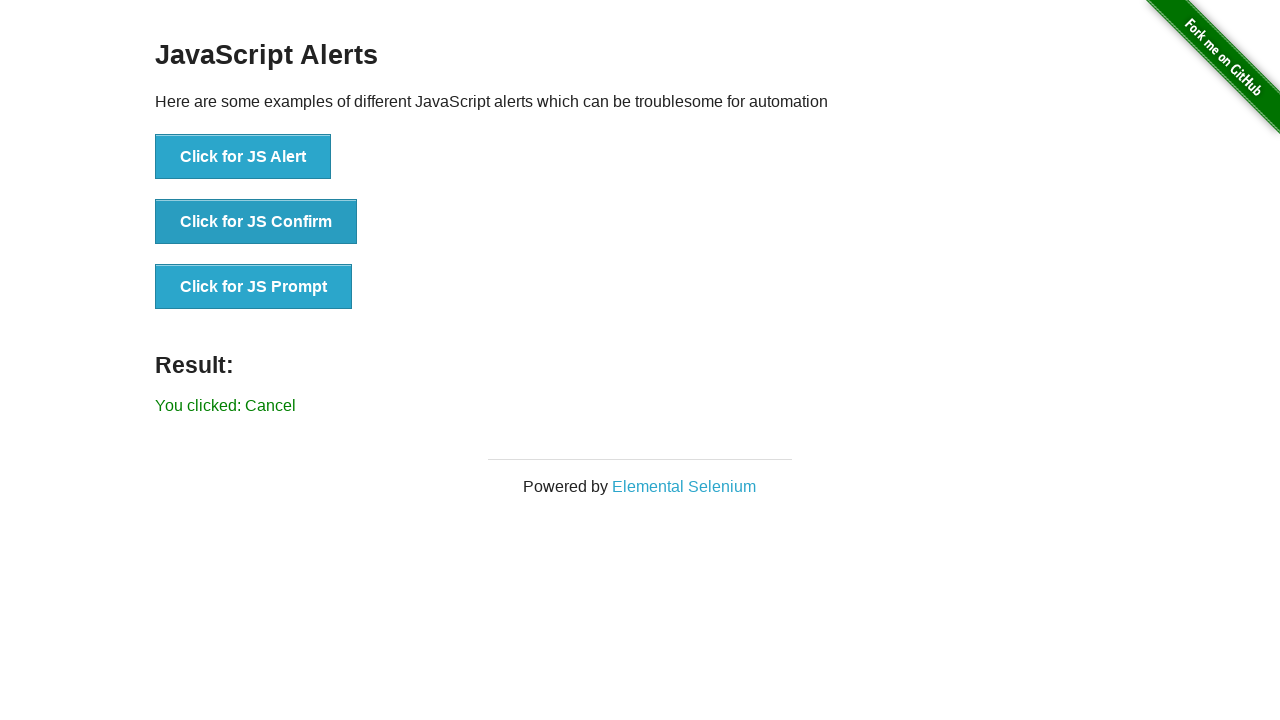

Set up dialog handler to dismiss confirmation alerts
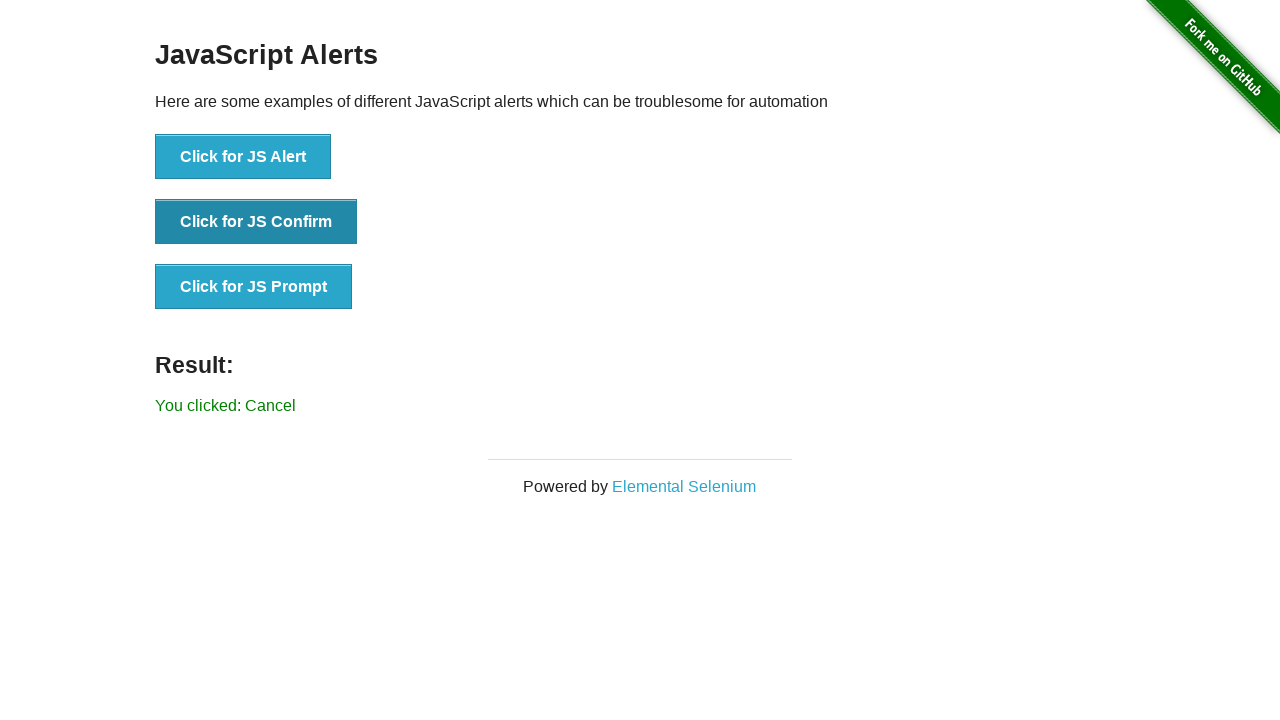

Clicked the JS Confirm button again to trigger the confirmation alert at (256, 222) on xpath=//button[text()='Click for JS Confirm']
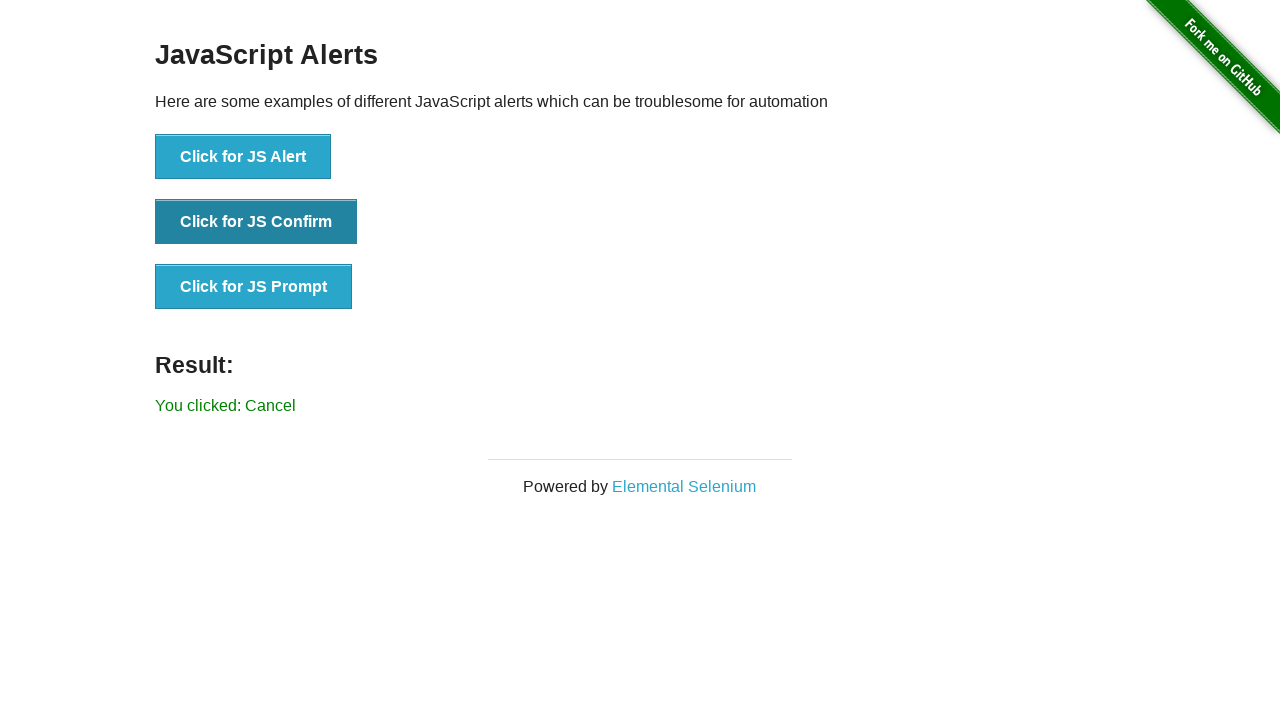

Waited 500ms for the result to appear after dismissing the alert
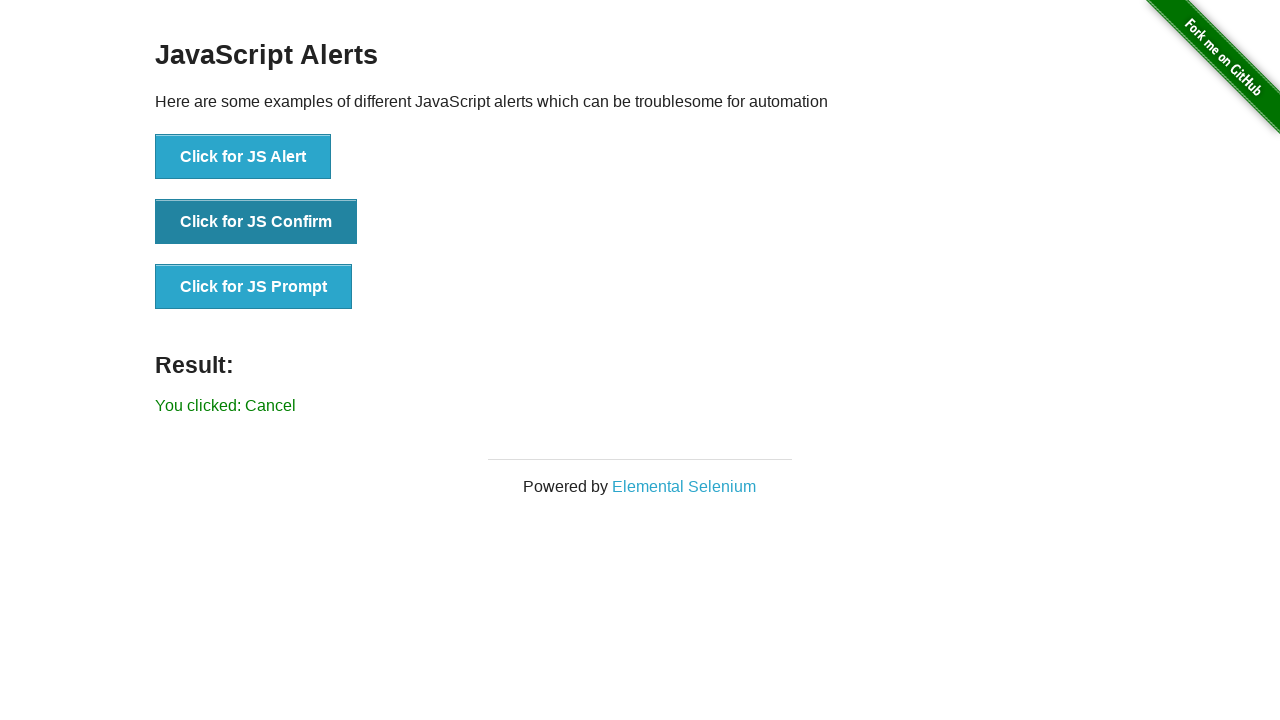

Verified the result text element appeared on the page
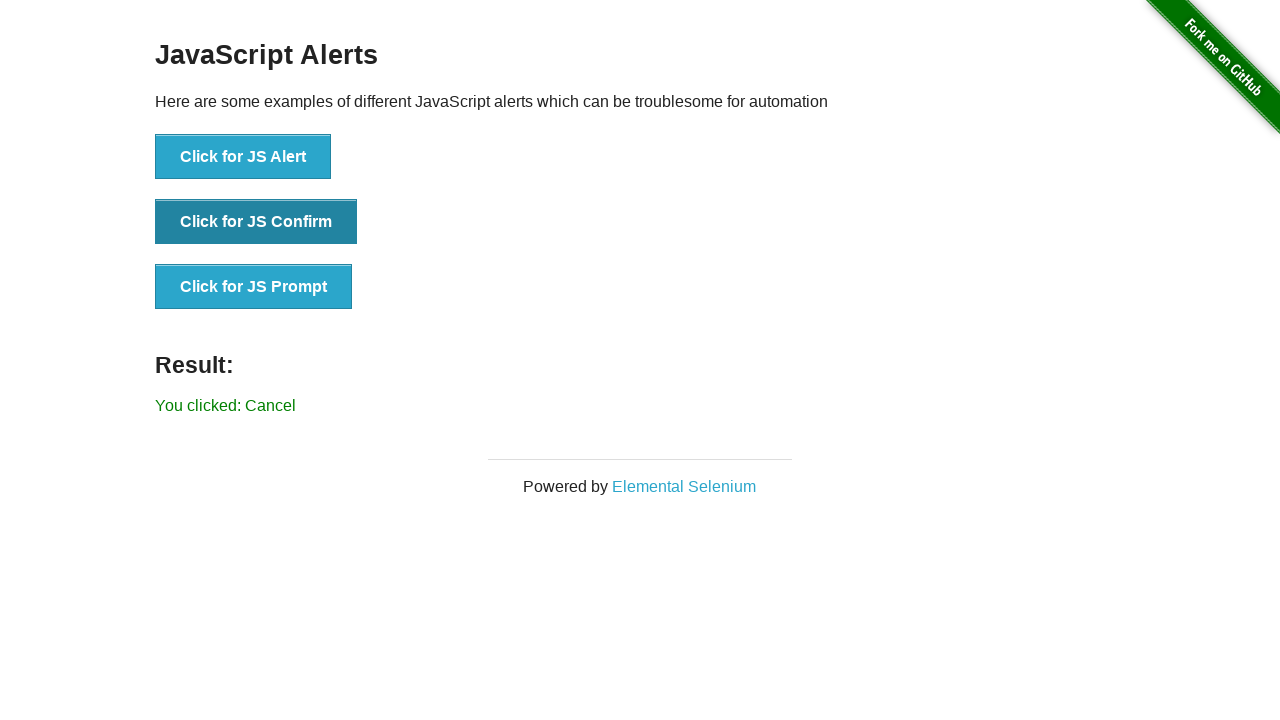

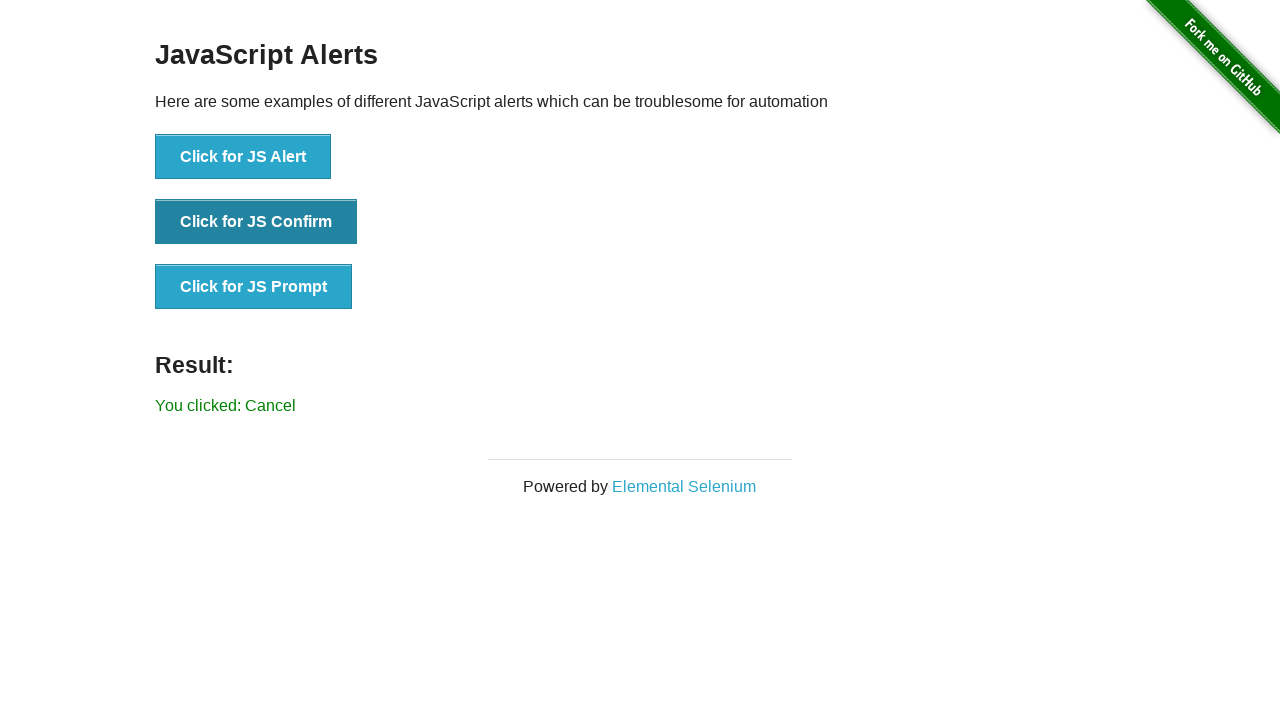